Tests the drag functionality on jQuery UI's draggable demo by switching to an iframe and dragging an element to a new position

Starting URL: https://jqueryui.com/draggable

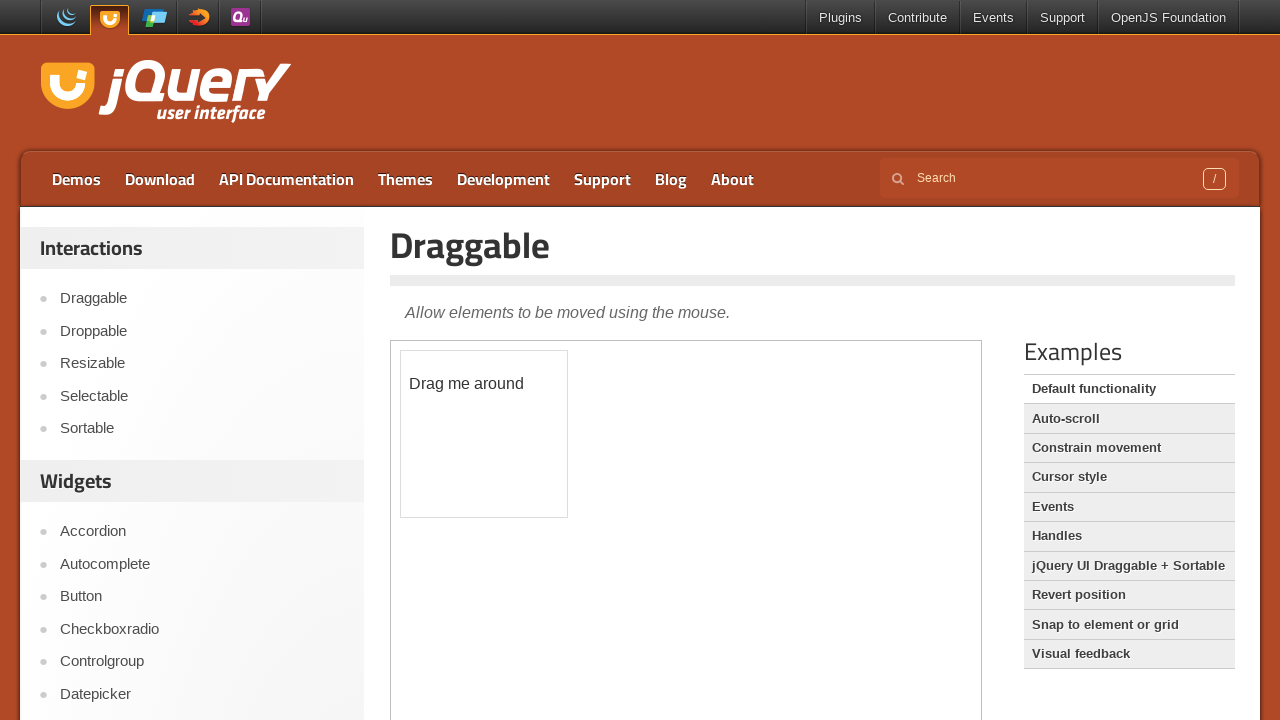

Located the first iframe containing the draggable element
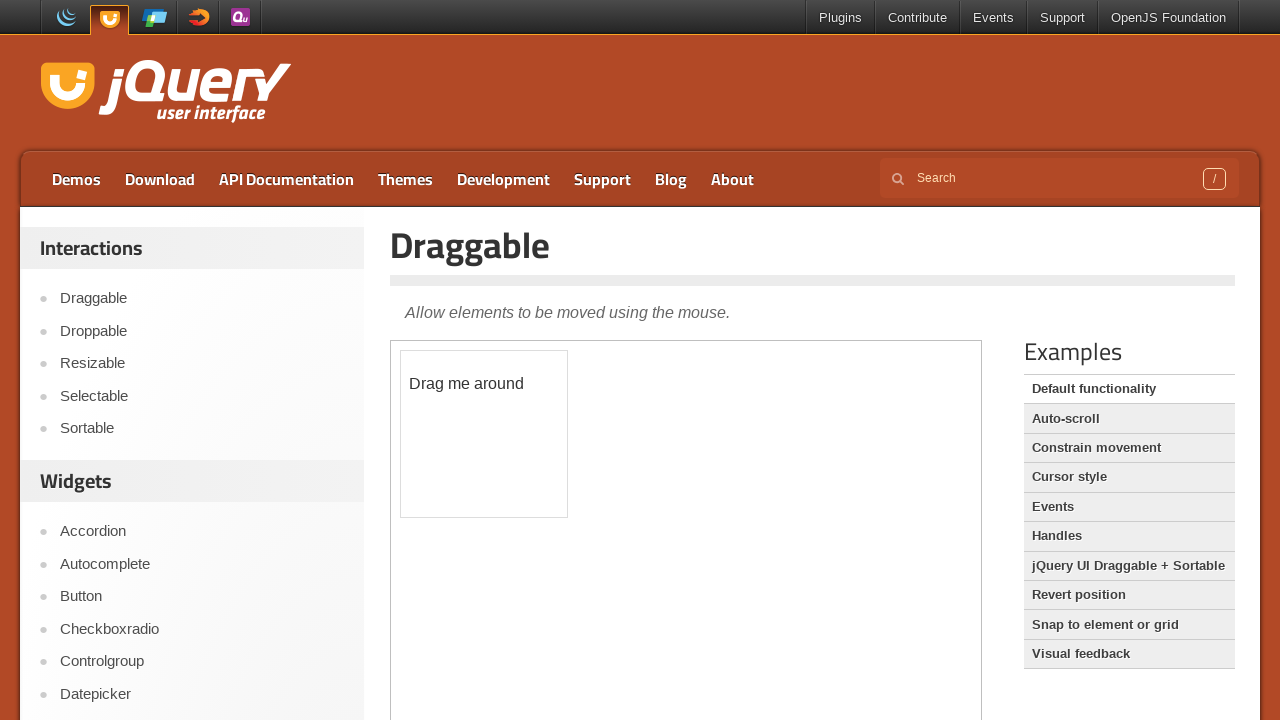

Located the draggable element with id '#draggable'
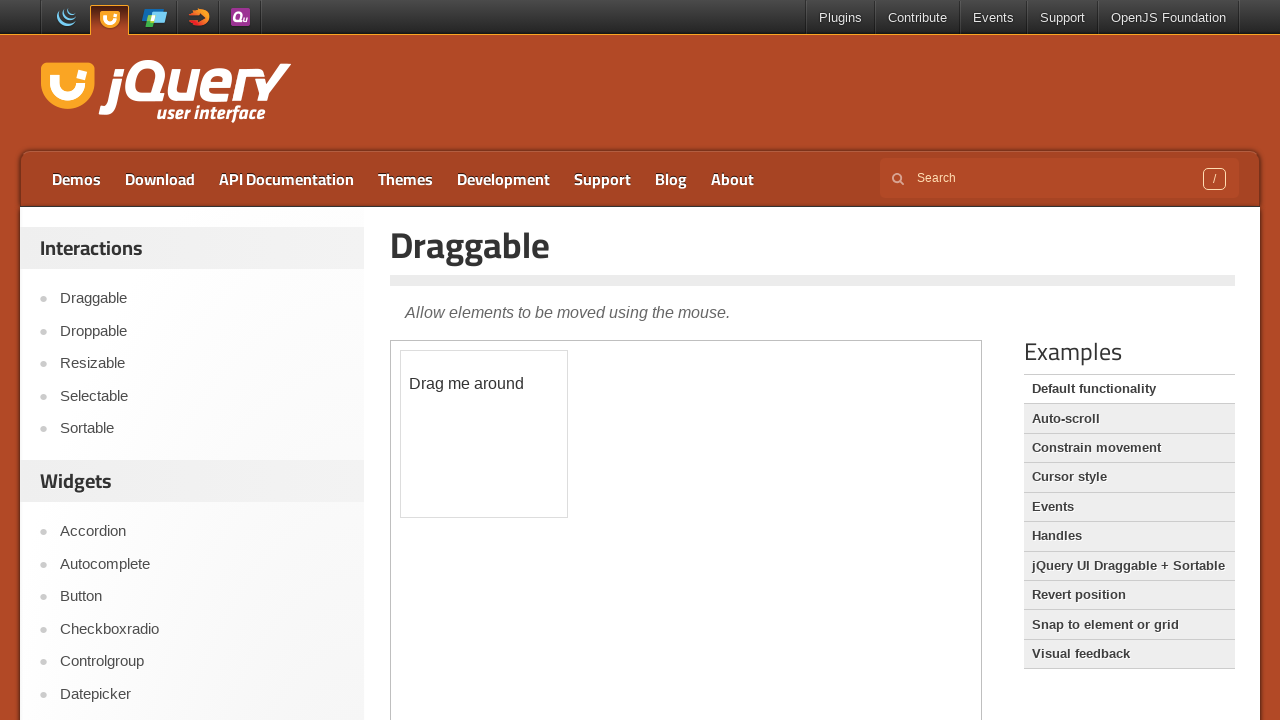

Retrieved bounding box of the draggable element
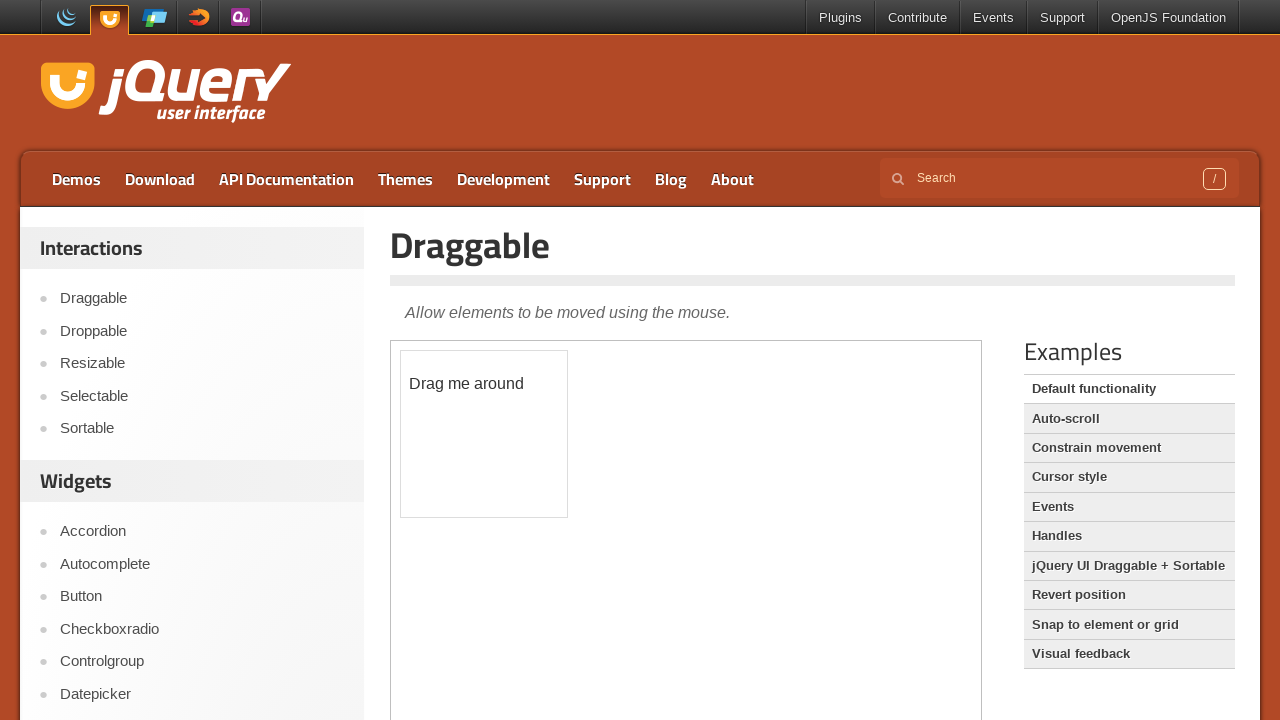

Moved mouse to the center of the draggable element at (484, 434)
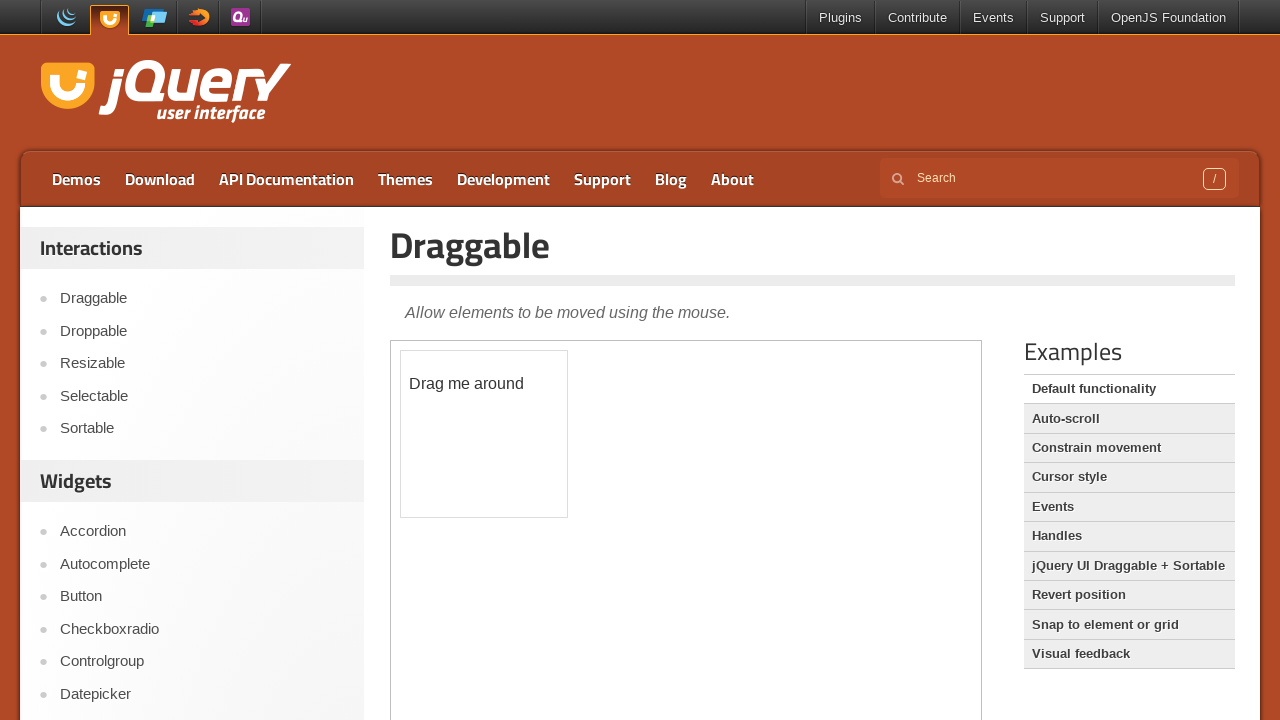

Pressed mouse button down to start dragging at (484, 434)
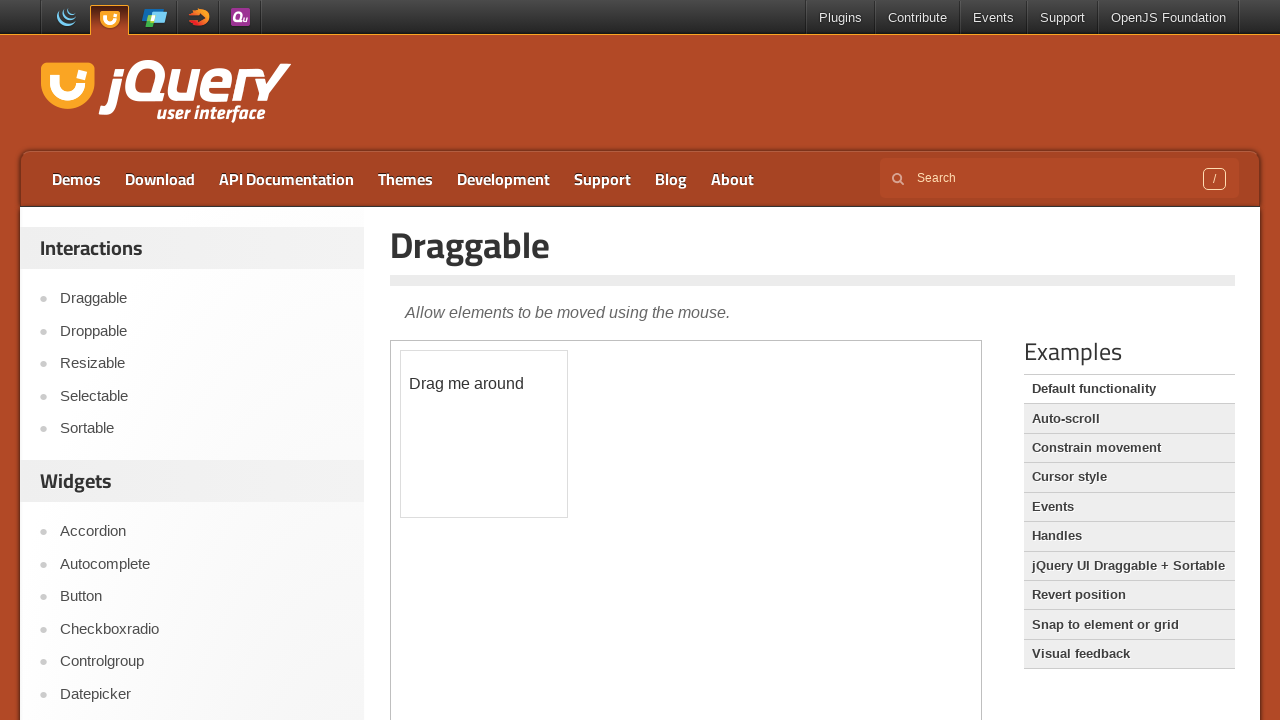

Dragged element 50 pixels right and 20 pixels down at (534, 454)
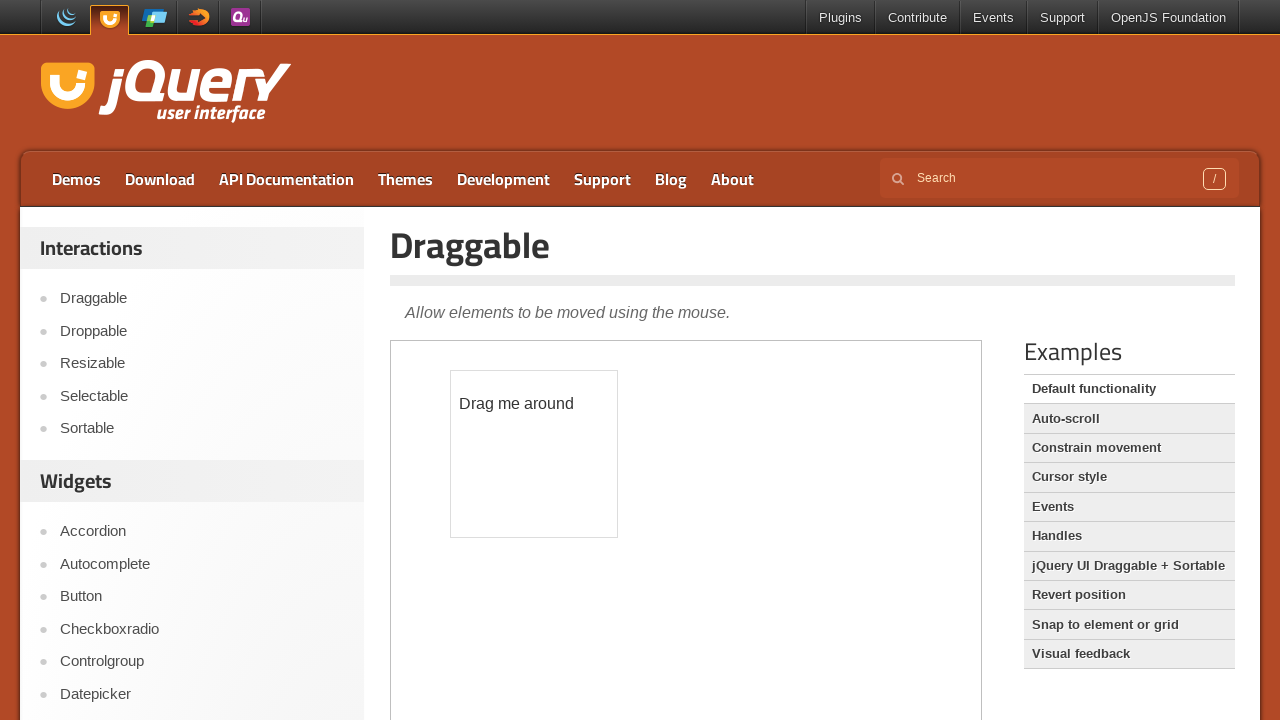

Released mouse button to complete the drag operation at (534, 454)
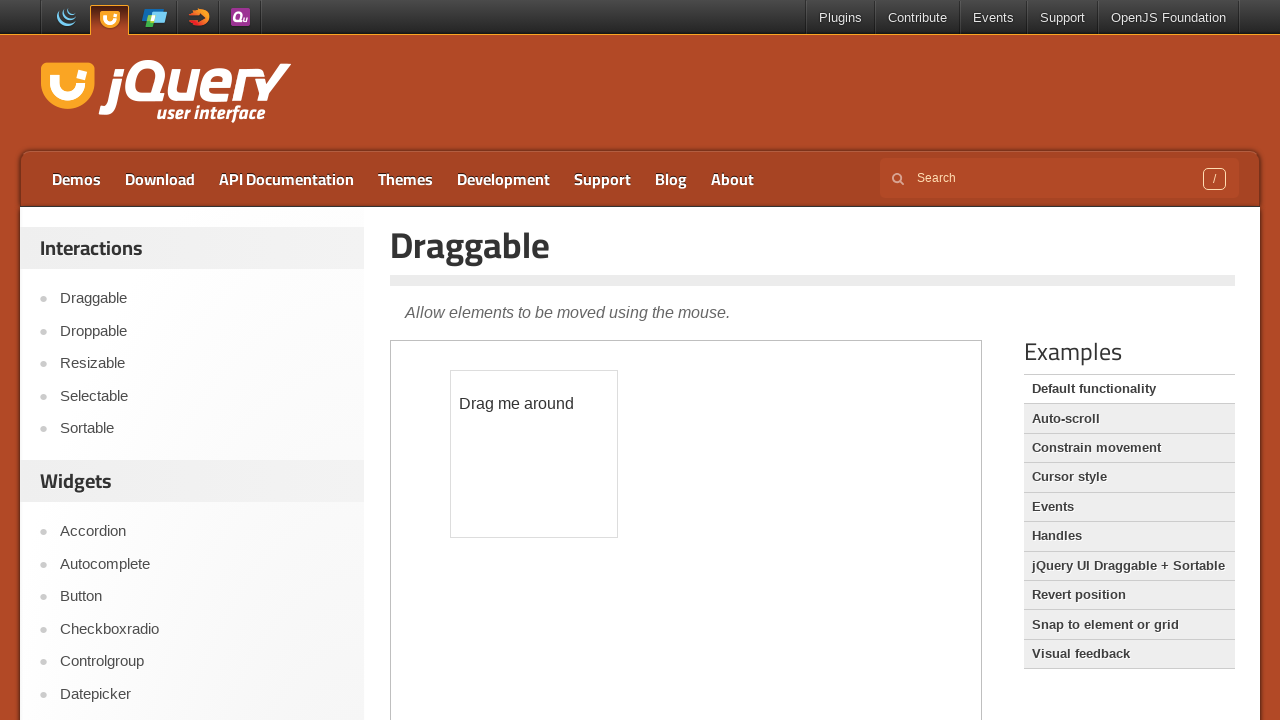

Clicked on the dragged element at (534, 454) on iframe >> nth=0 >> internal:control=enter-frame >> #draggable
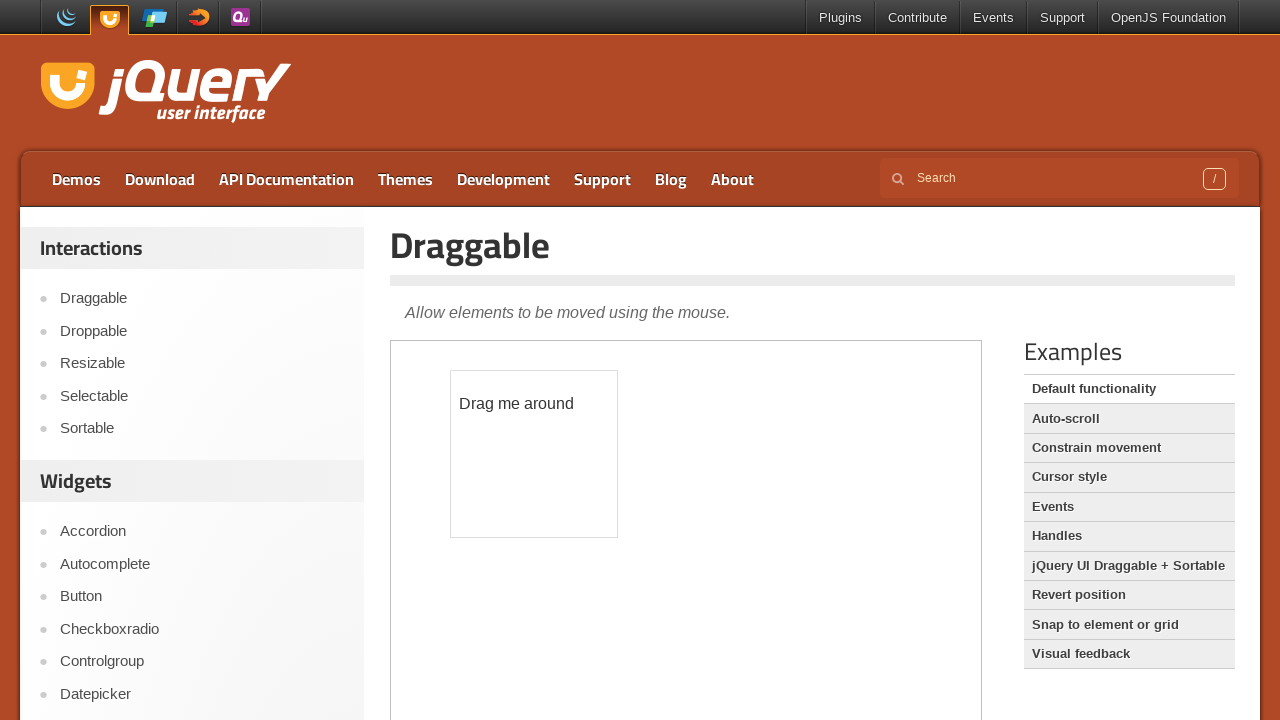

Drag functionality test completed successfully
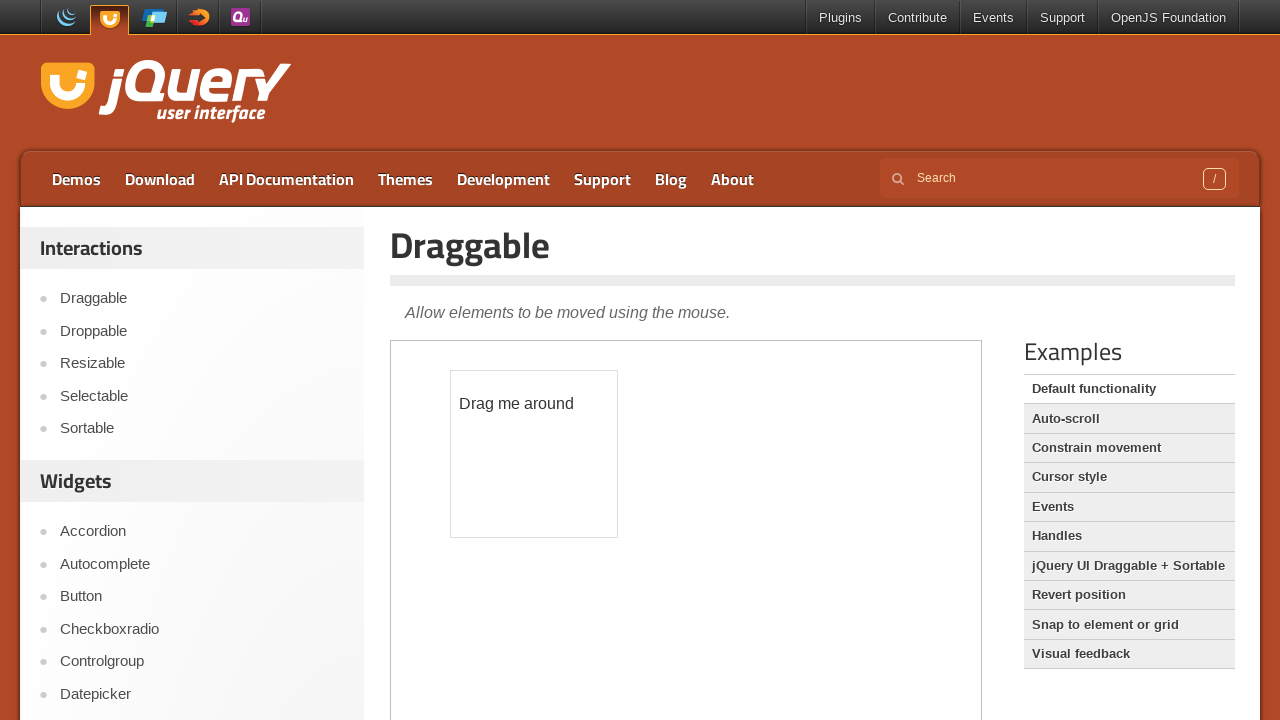

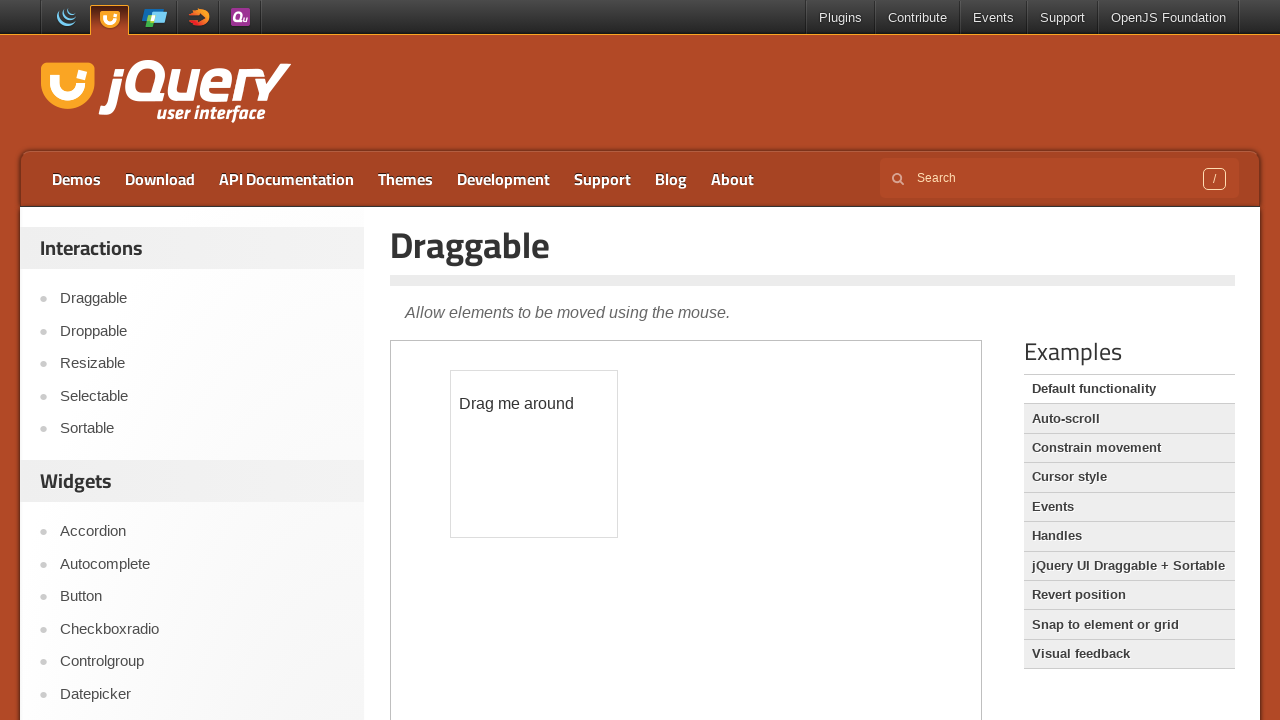